Tests drag and drop functionality on a practice page by dragging an element and dropping it onto a target drop zone.

Starting URL: https://www.tutorialspoint.com/selenium/practice/droppable.php

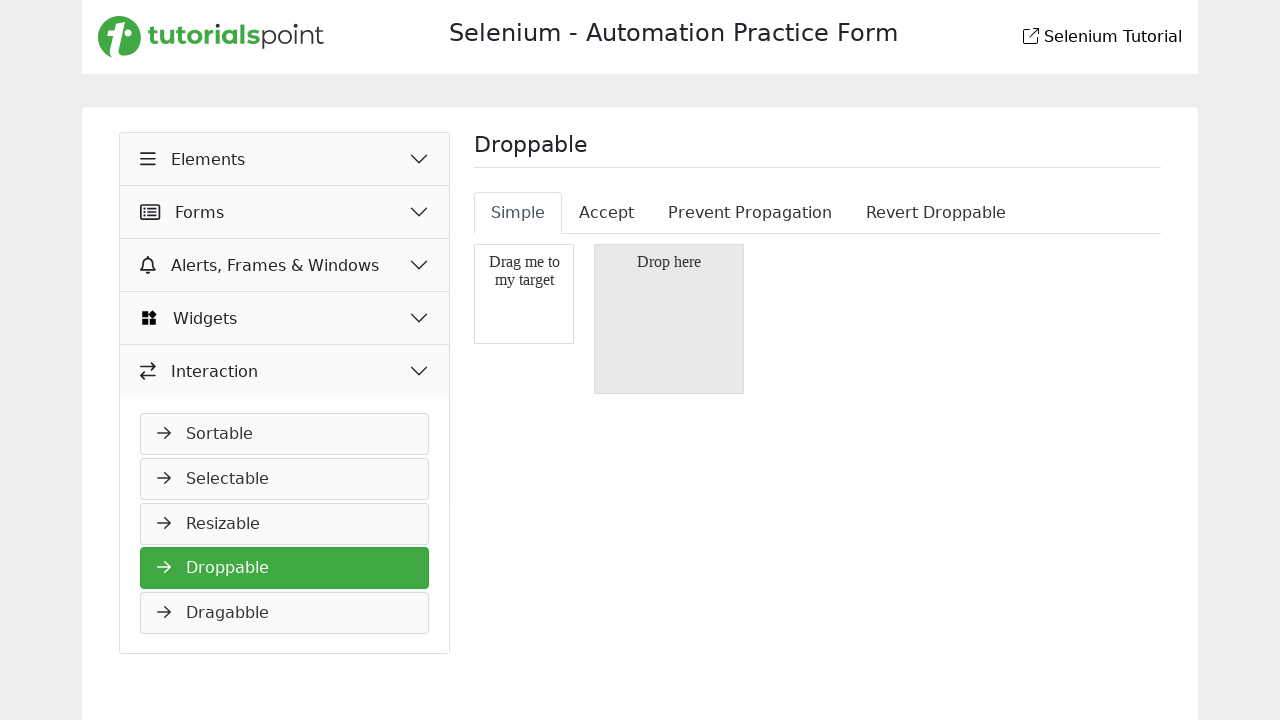

Waited for draggable element to be visible
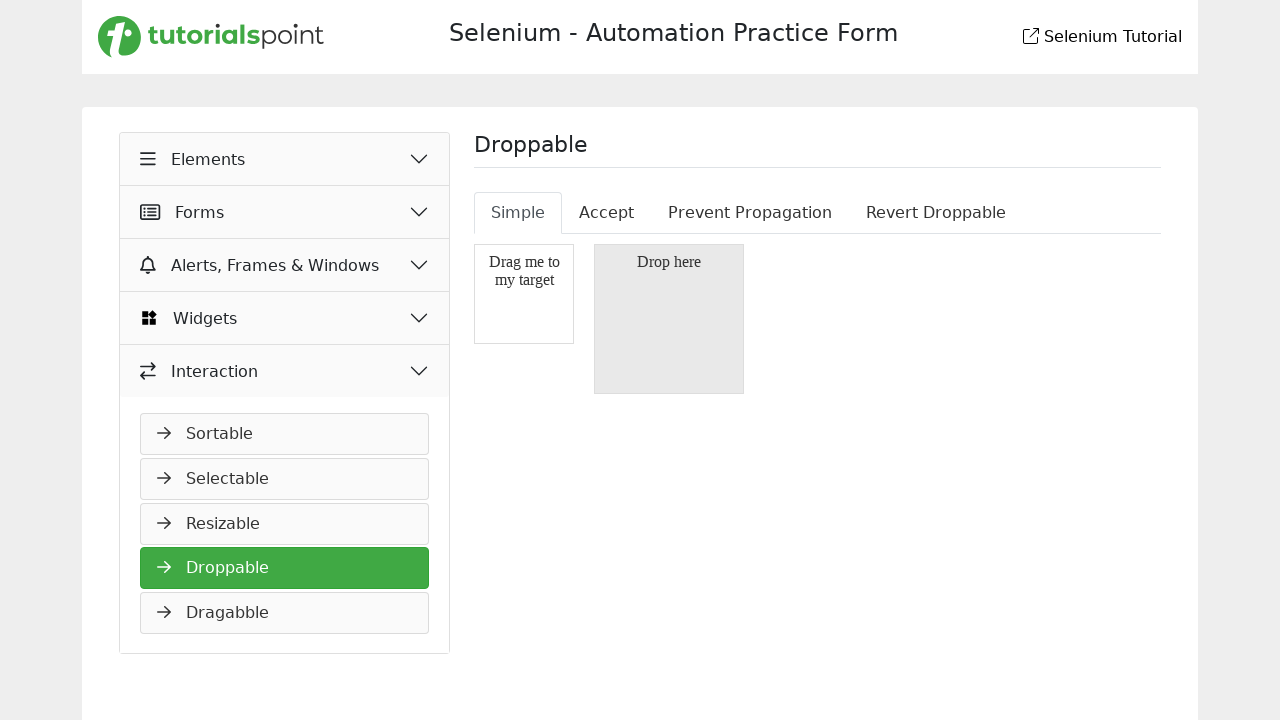

Waited for droppable element to be visible
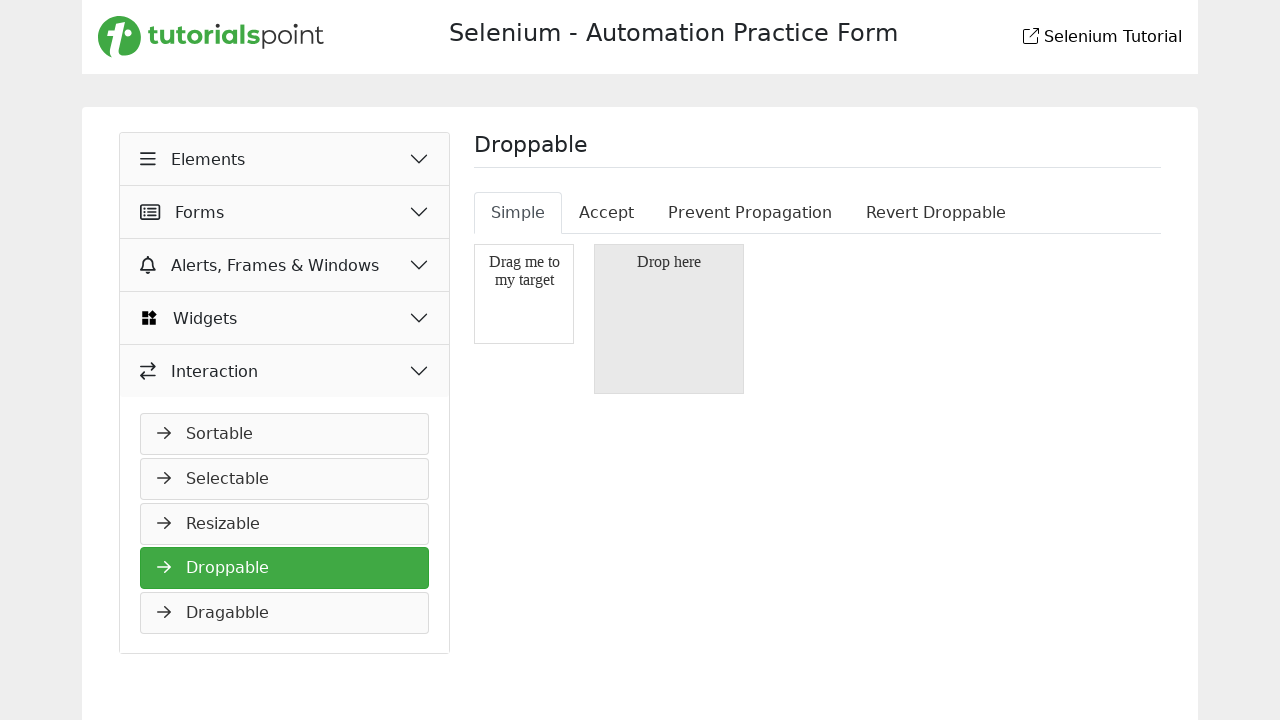

Located draggable element
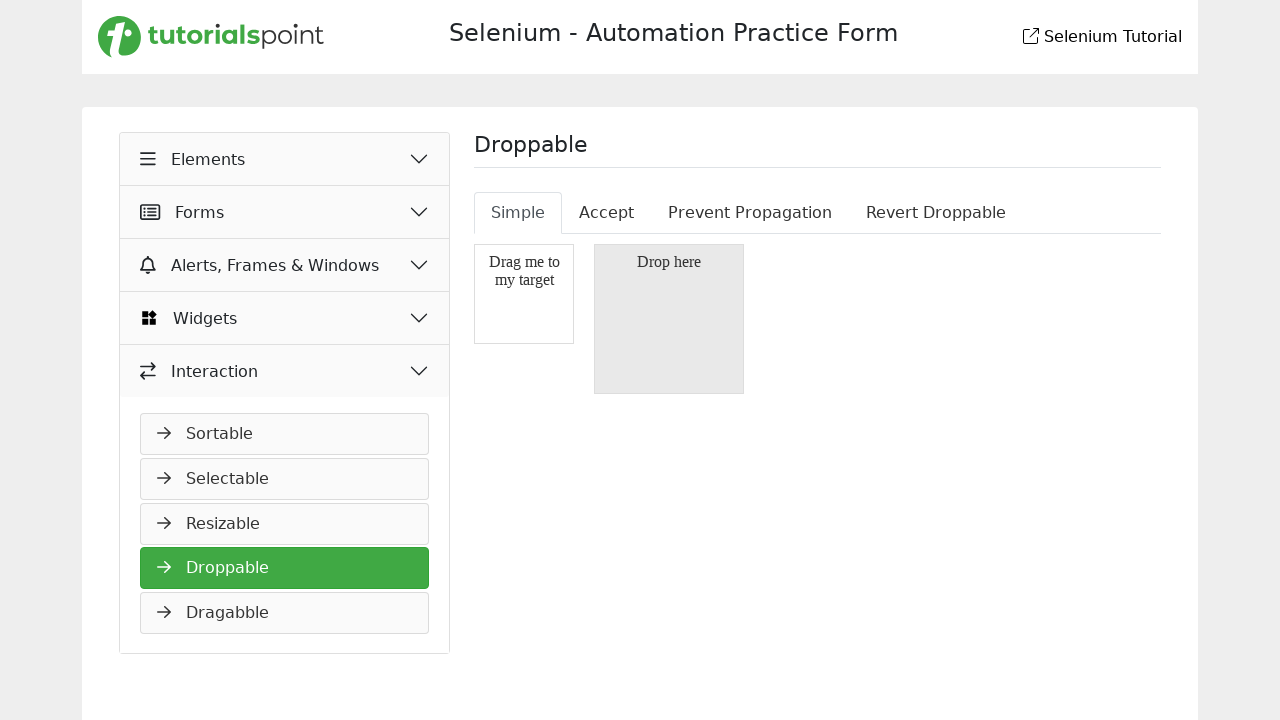

Located droppable target element
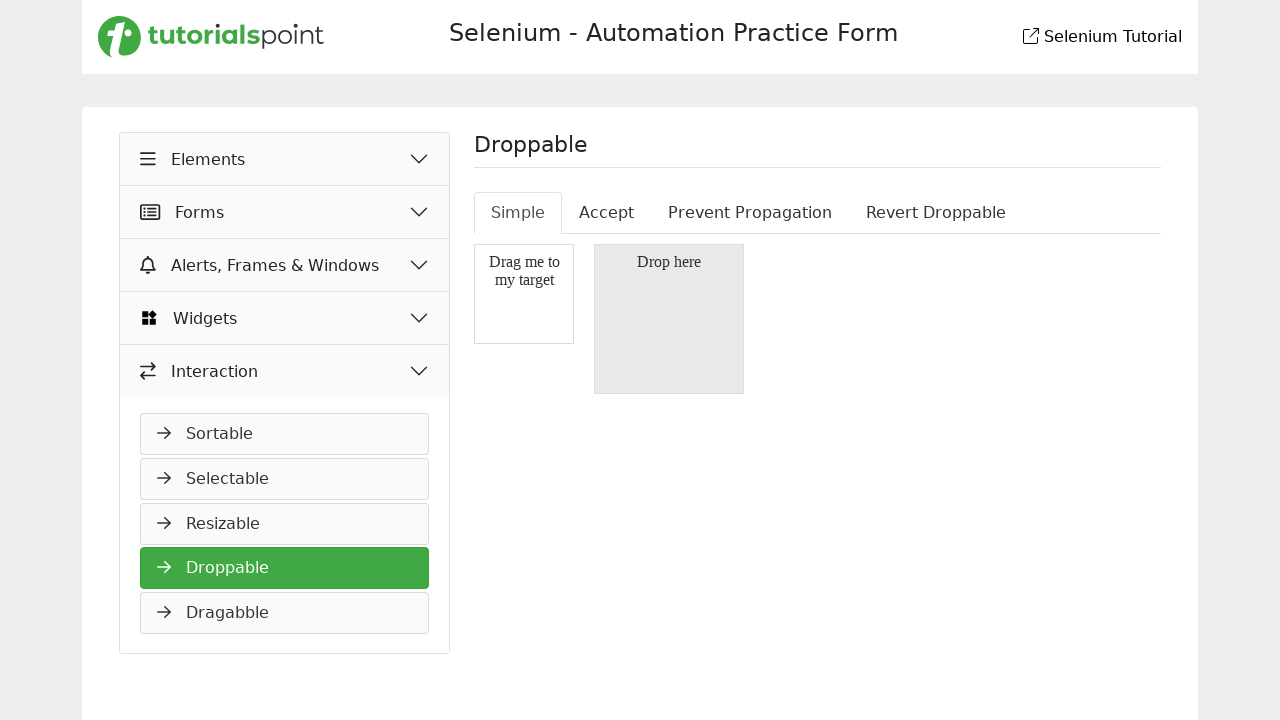

Dragged element onto drop zone at (669, 319)
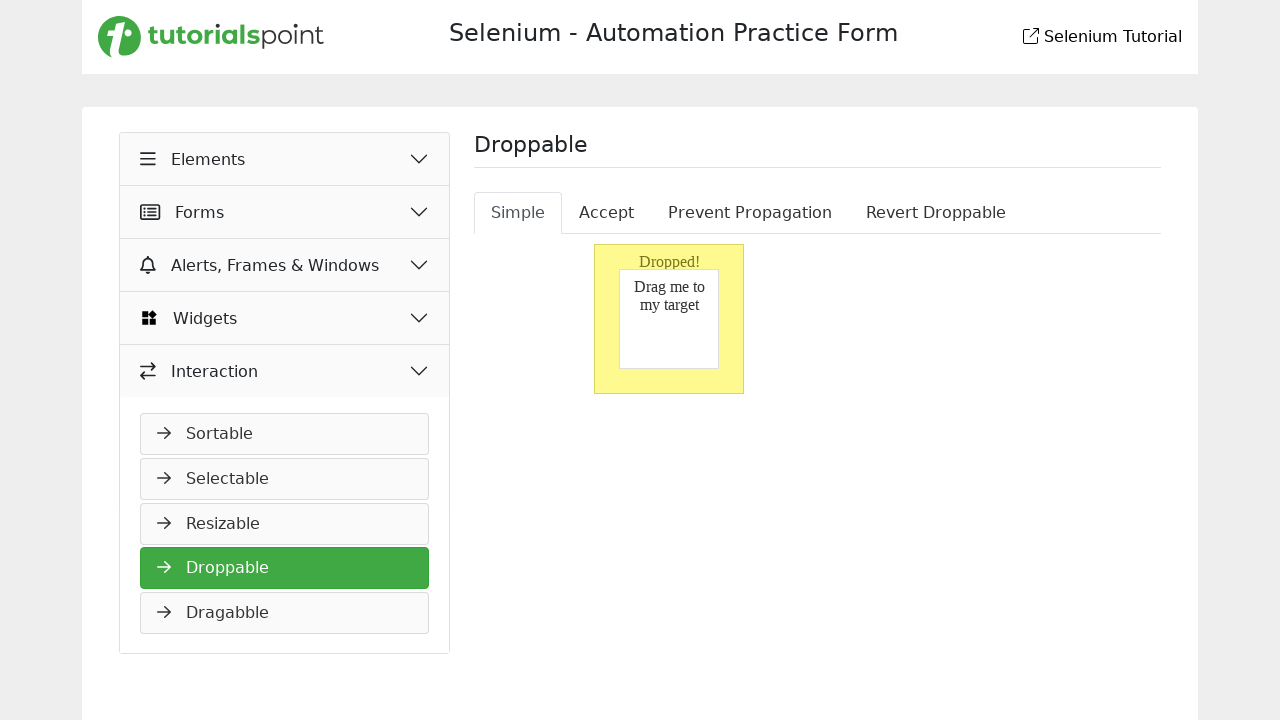

Waited 1 second for drag and drop to complete
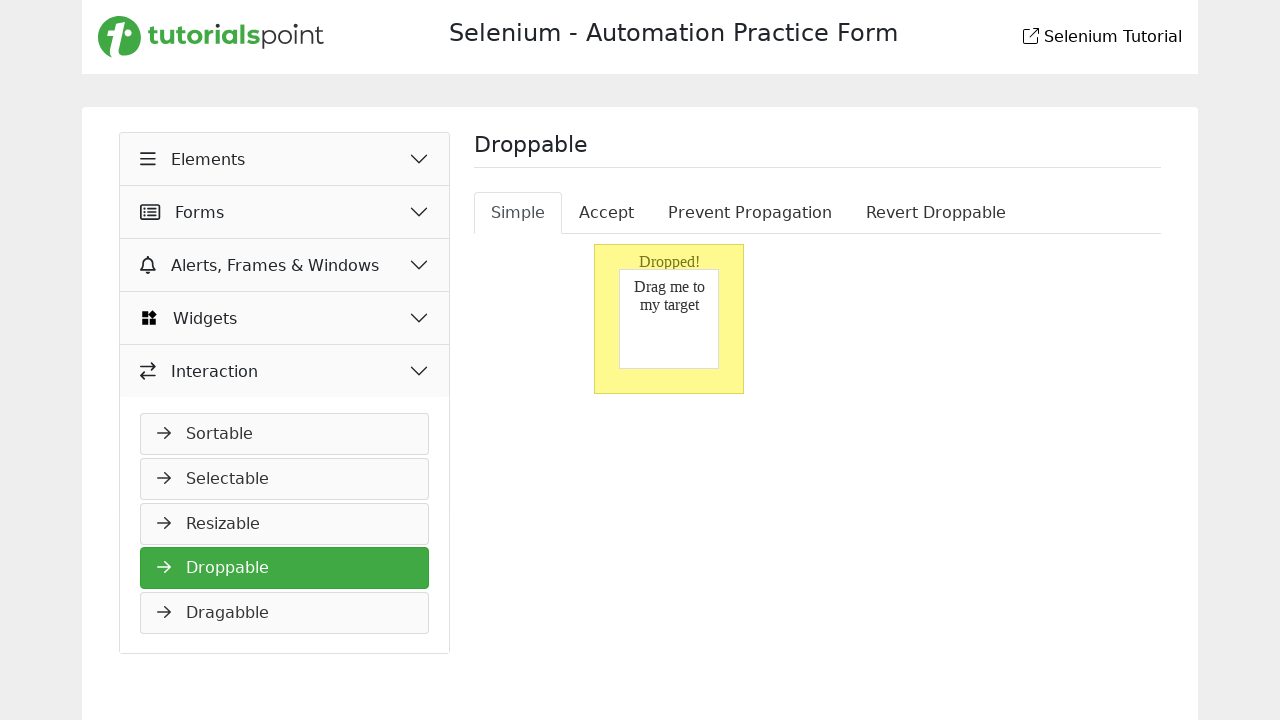

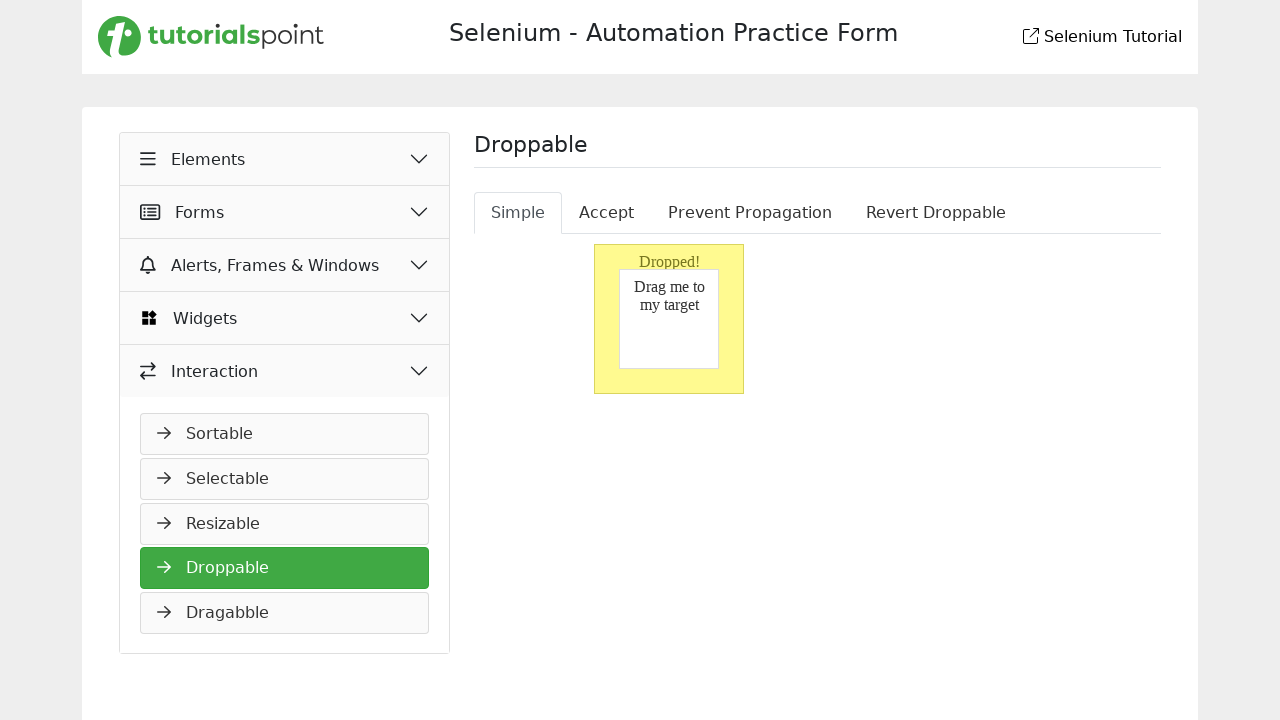